Tests the Bootstrap checkout form example by filling out billing information (name, address, email) and payment details (credit card number, expiration, CVV), then submitting the form.

Starting URL: https://getbootstrap.com/docs/4.0/examples/checkout/

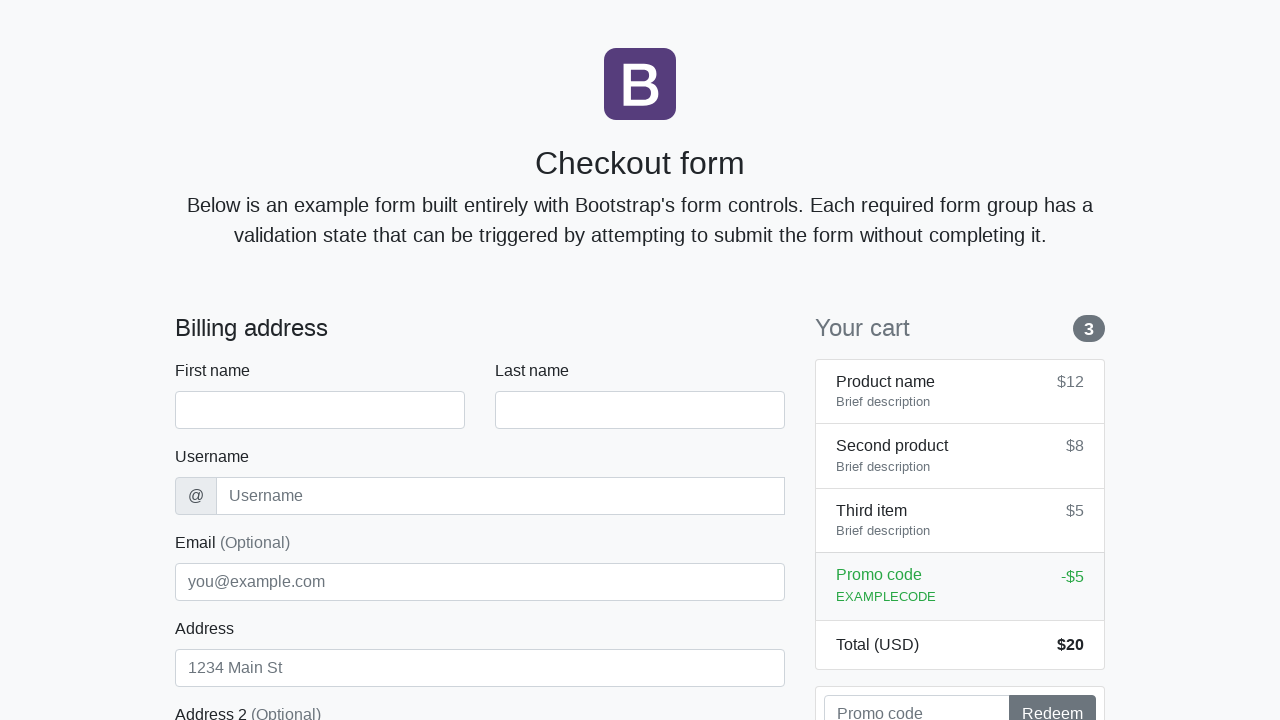

Checkout form loaded and first name field is visible
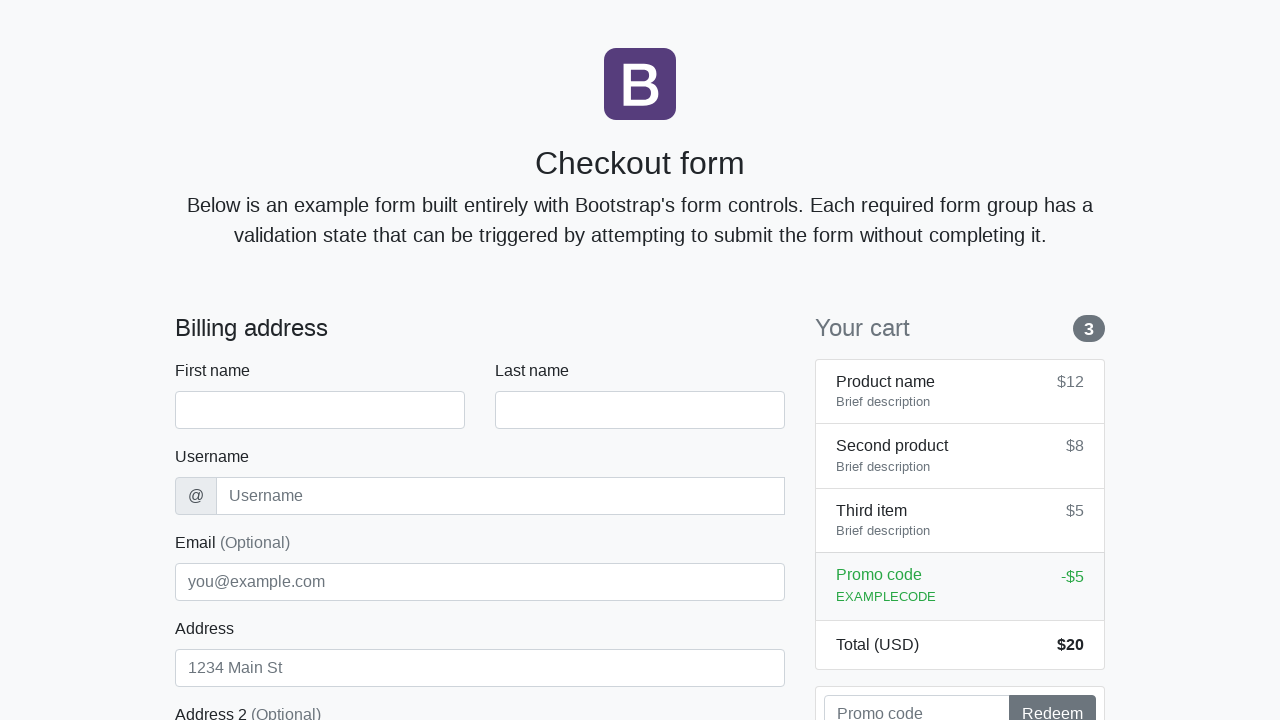

Filled first name field with 'Marcus' on #firstName
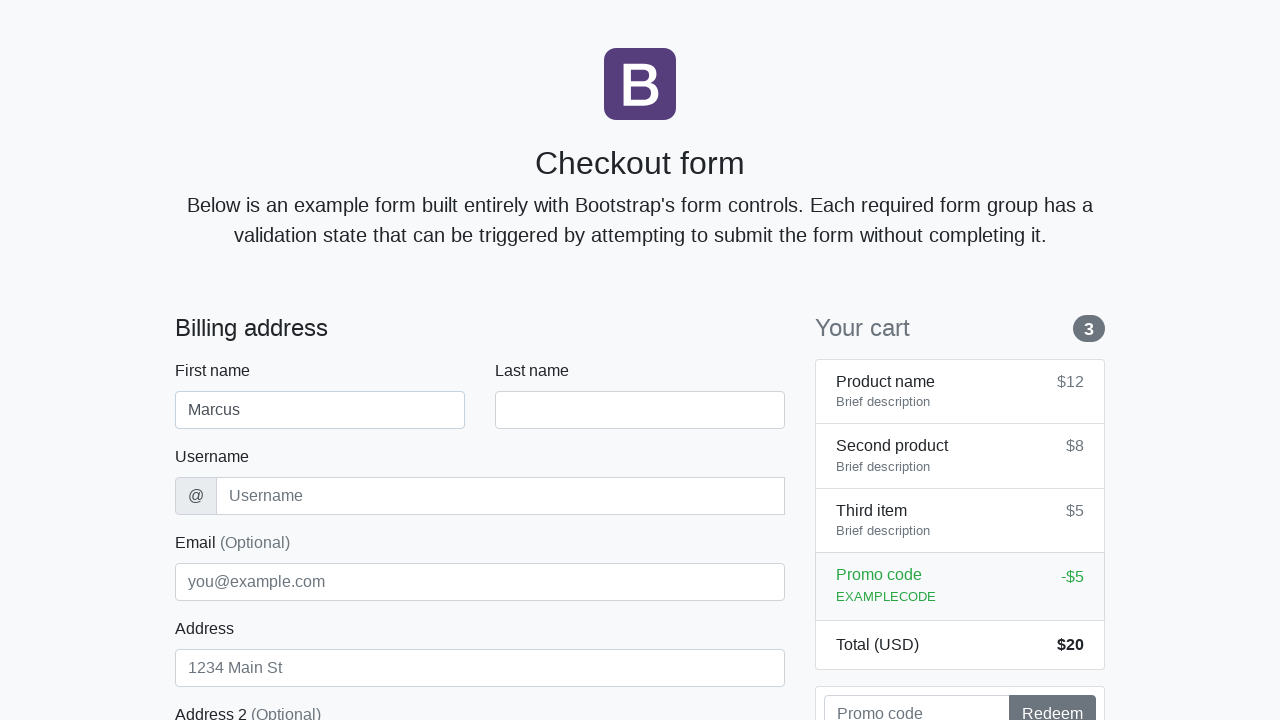

Filled last name field with 'Thompson' on #lastName
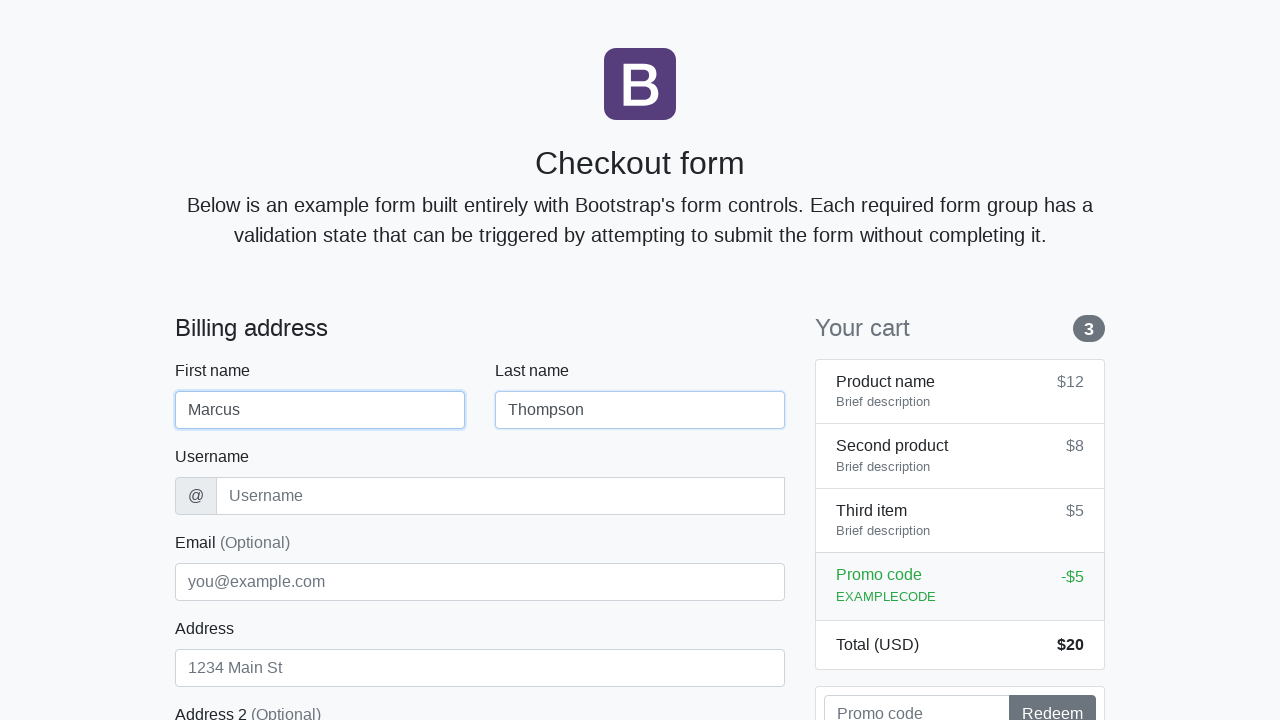

Filled username field with 'mthompson42' on #username
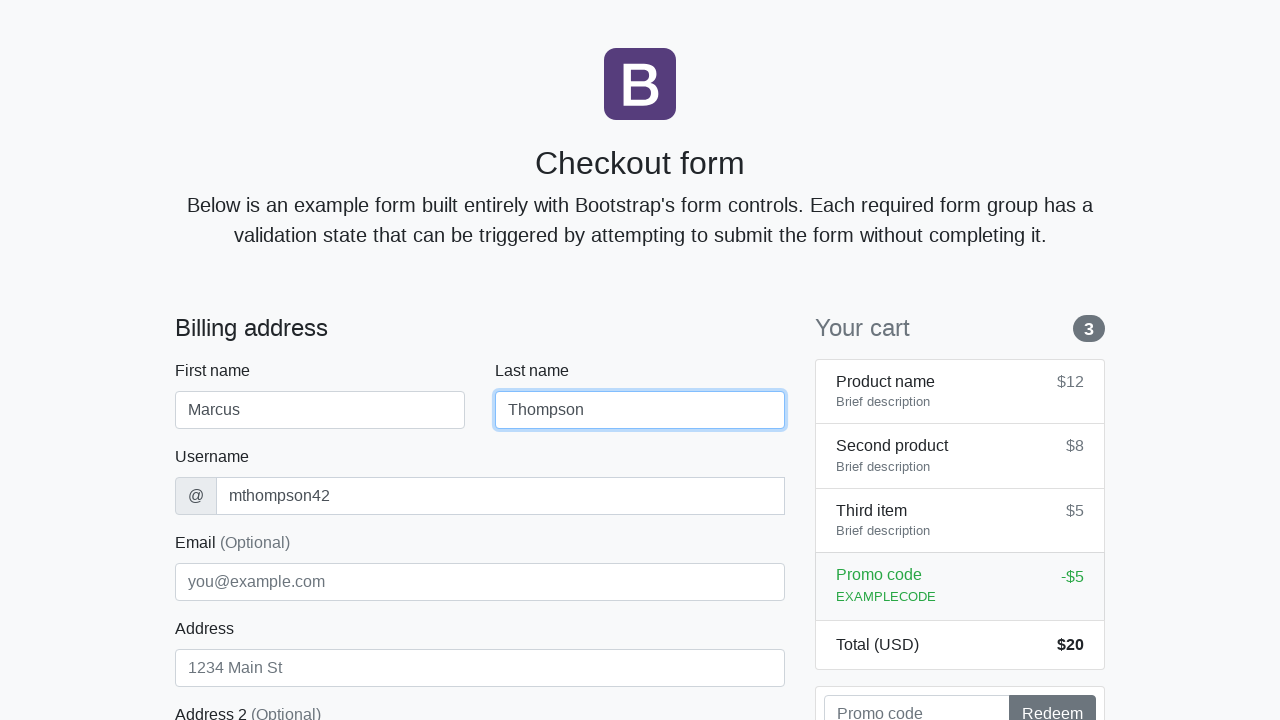

Filled address field with '789 Oak Avenue' on #address
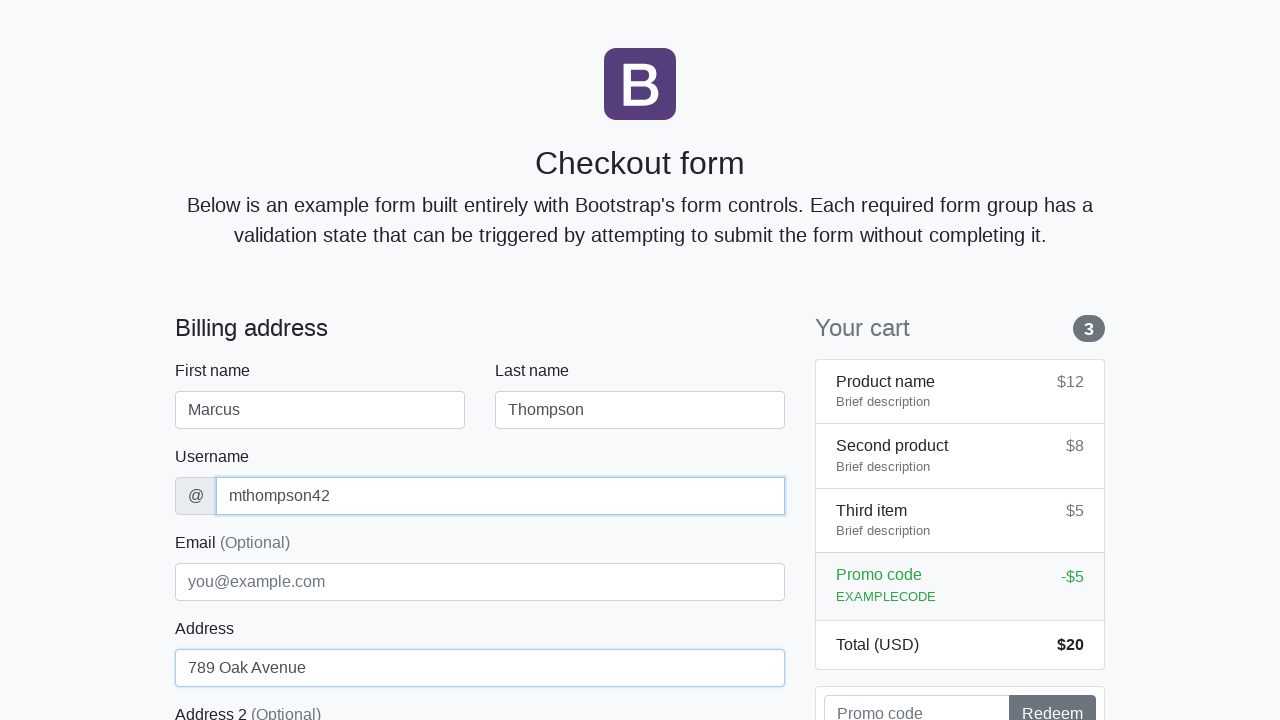

Filled email field with 'marcus.thompson@example.com' on #email
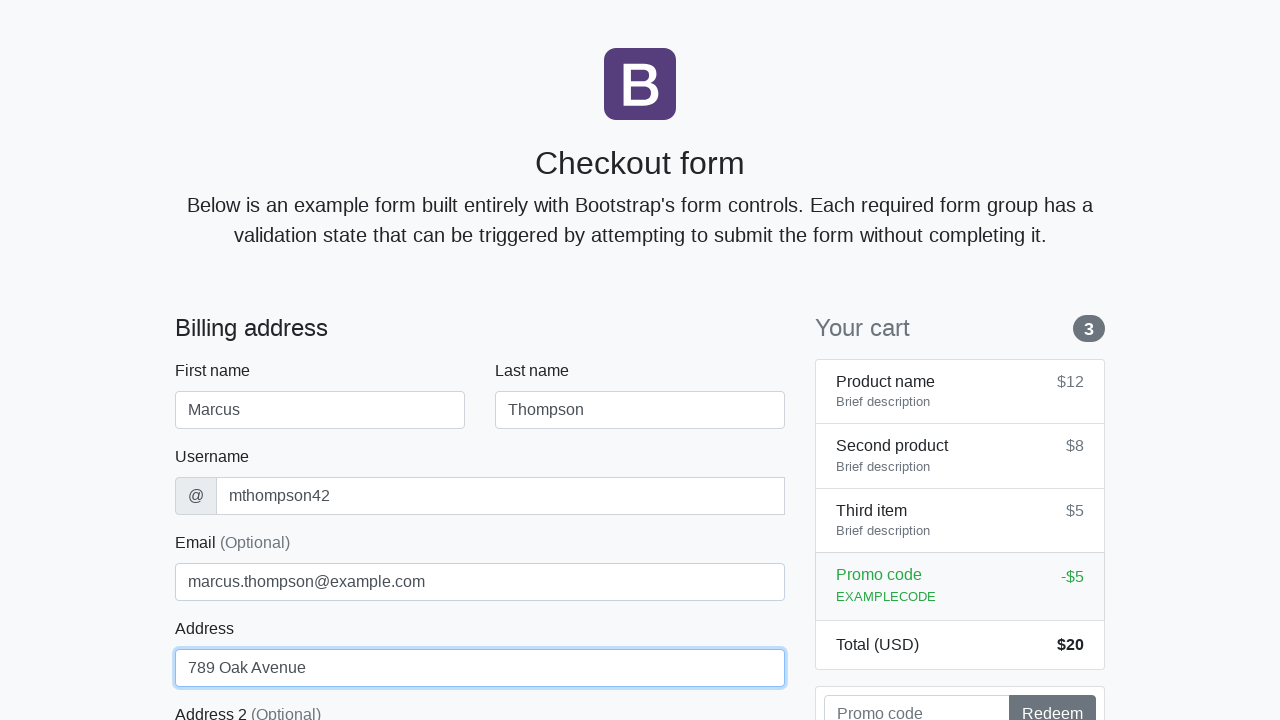

Selected 'United States' from country dropdown on #country
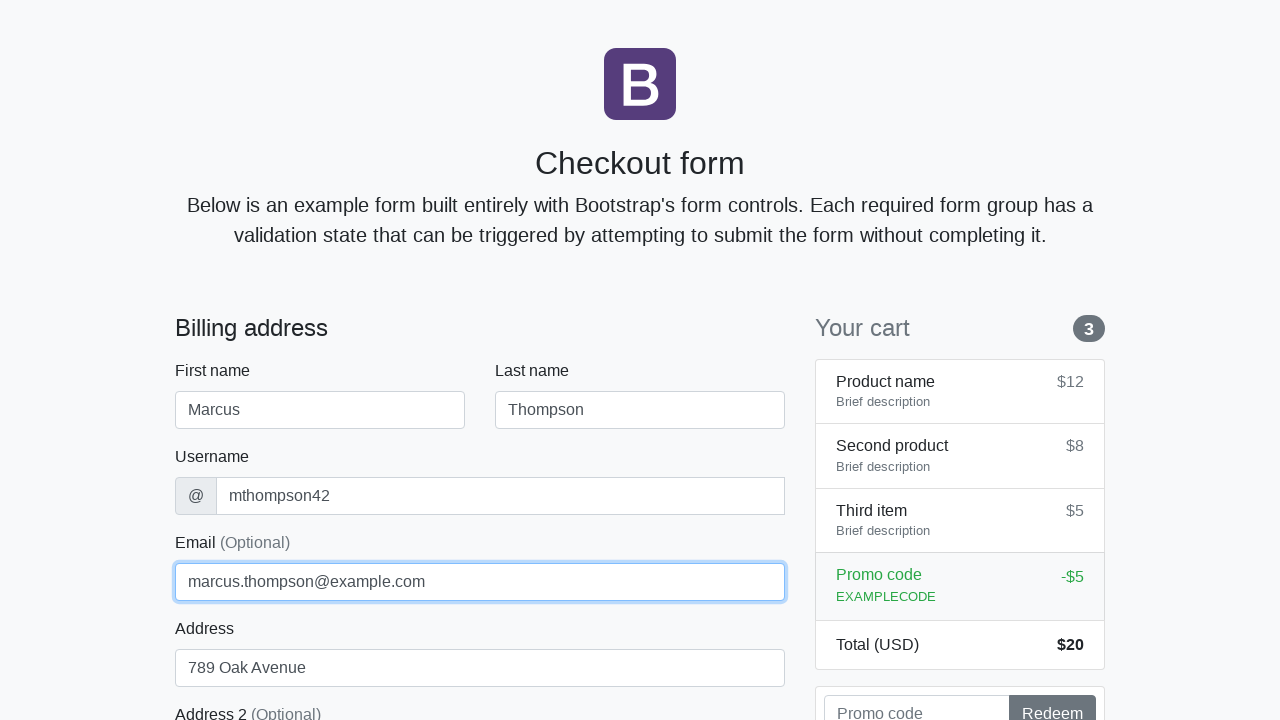

Selected 'California' from state dropdown on #state
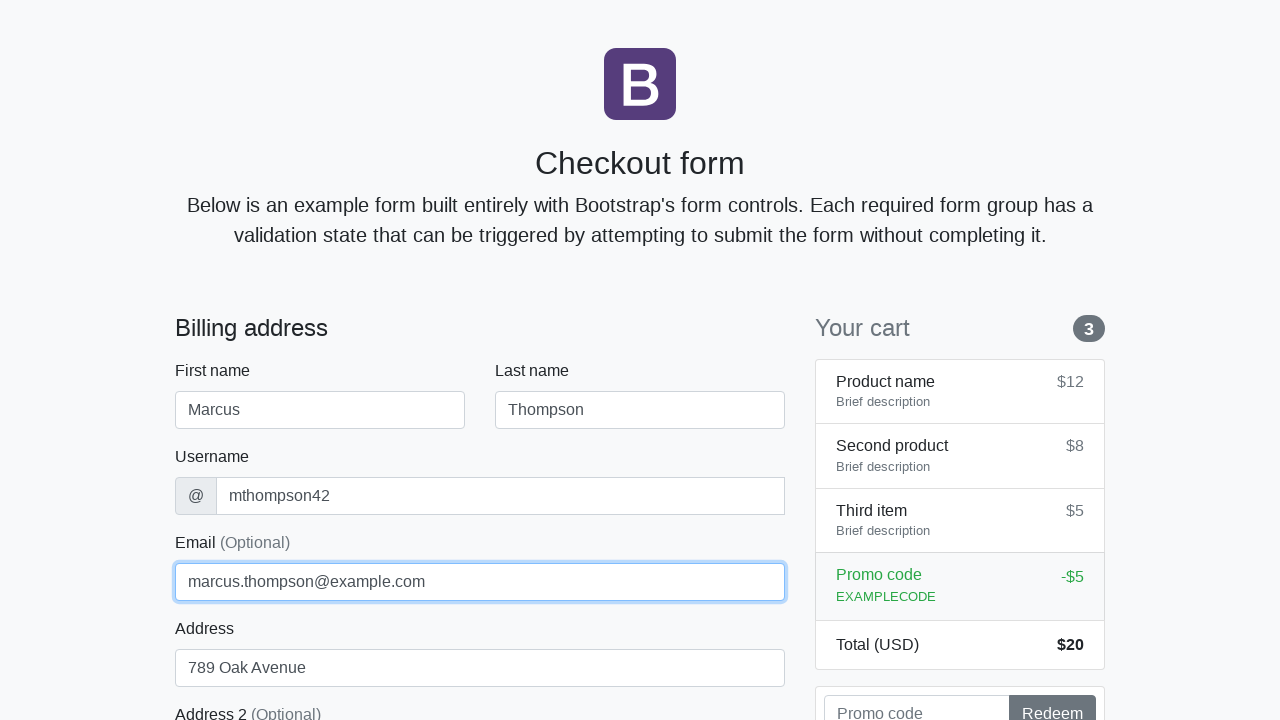

Filled zip code field with '94102' on #zip
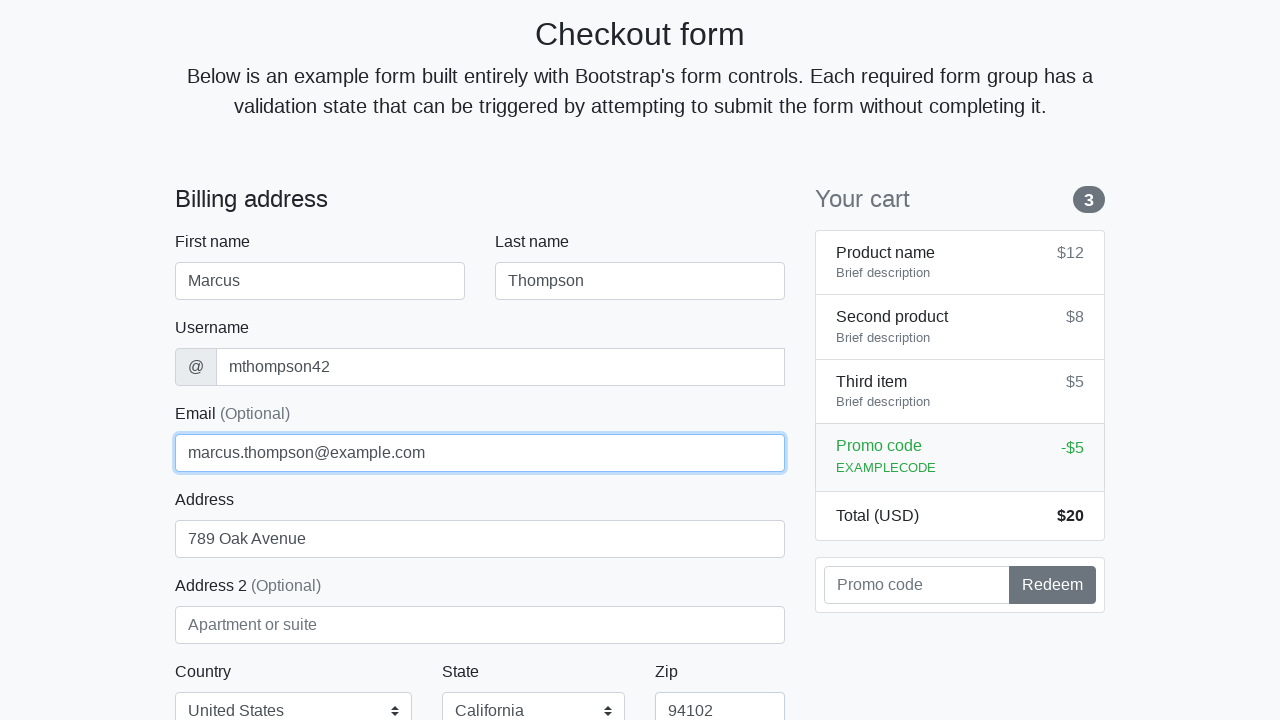

Filled credit card name field with 'Marcus Thompson' on #cc-name
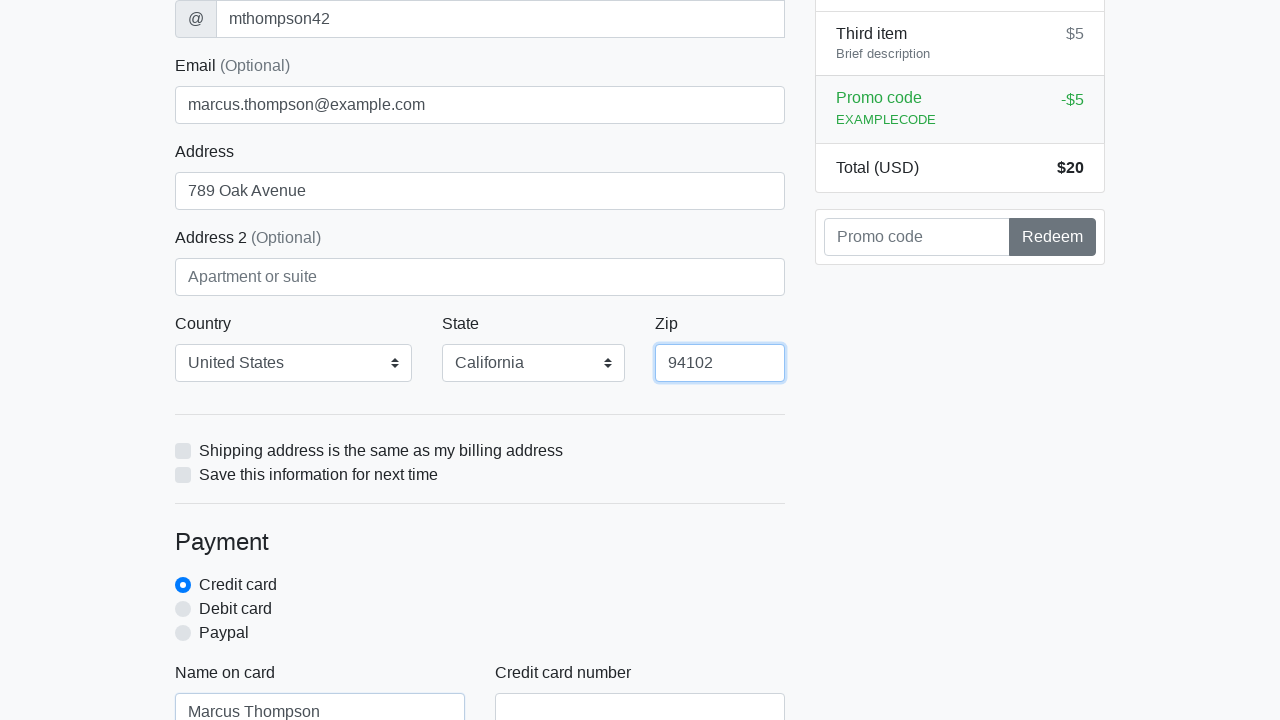

Filled credit card number field with '4532015112830366' on #cc-number
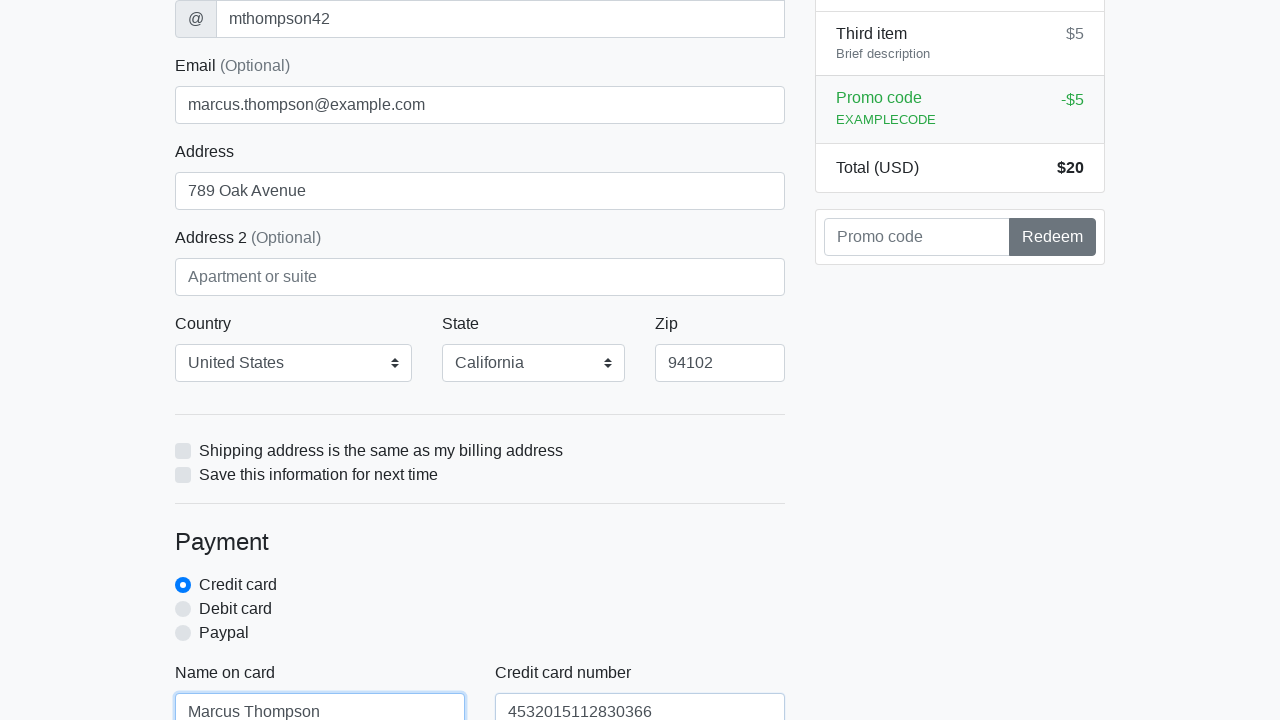

Filled credit card expiration field with '12/2025' on #cc-expiration
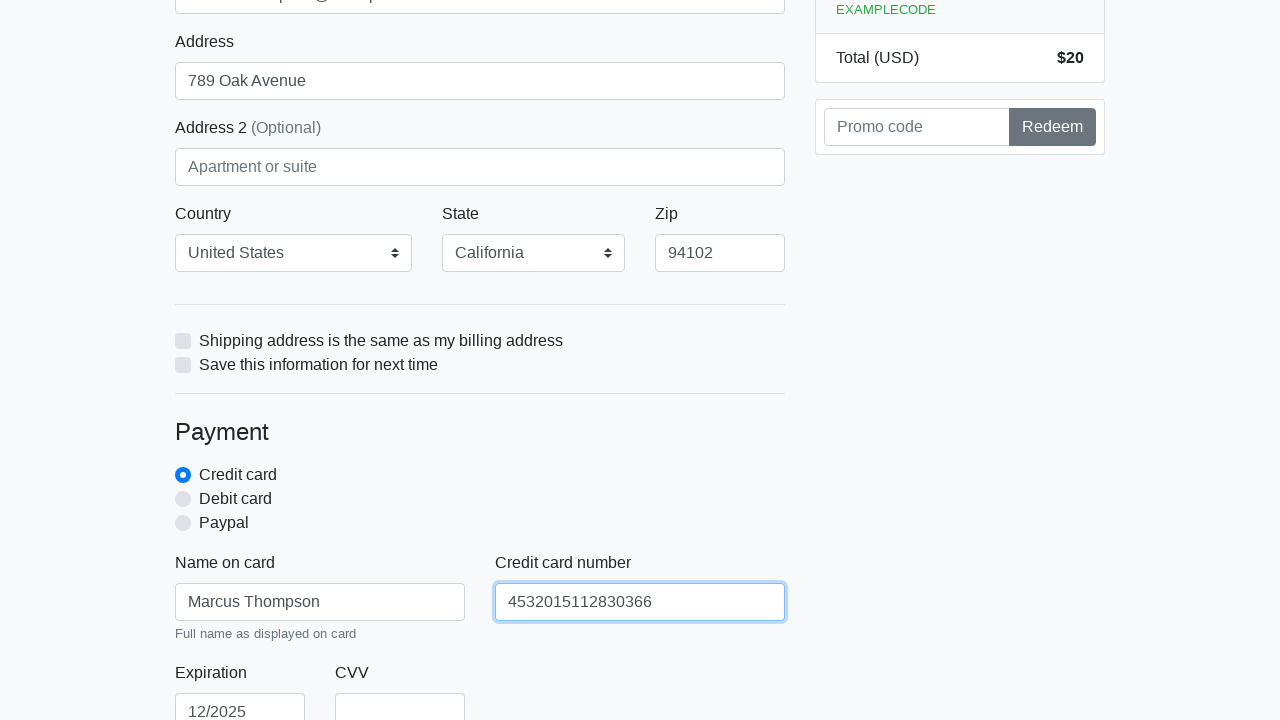

Filled credit card CVV field with '123' on #cc-cvv
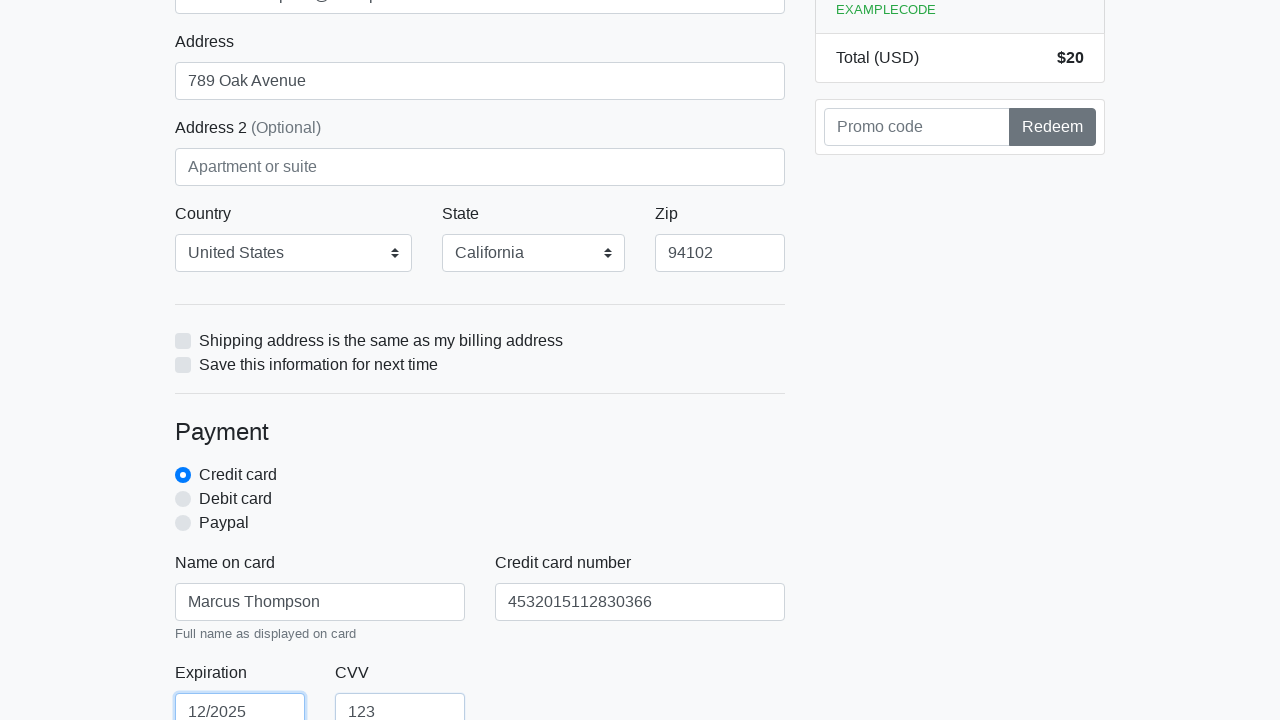

Clicked submit button to complete checkout at (480, 500) on xpath=/html/body/div/div[2]/div[2]/form/button
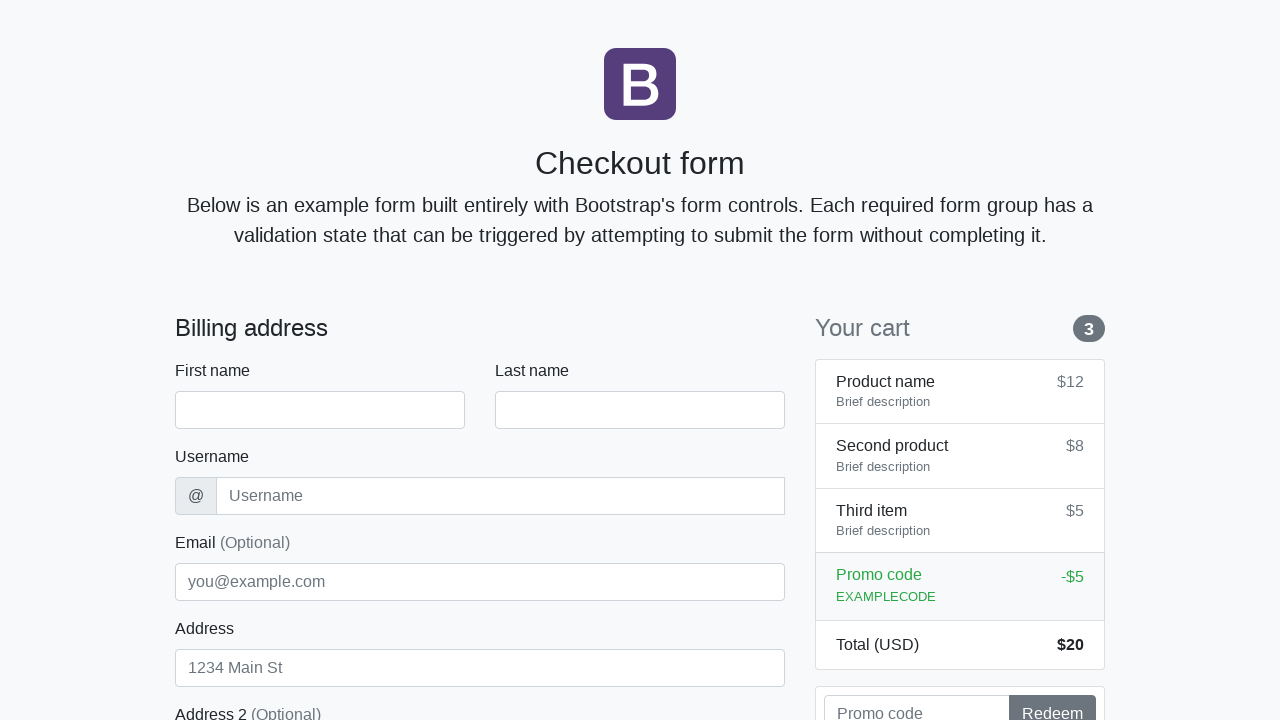

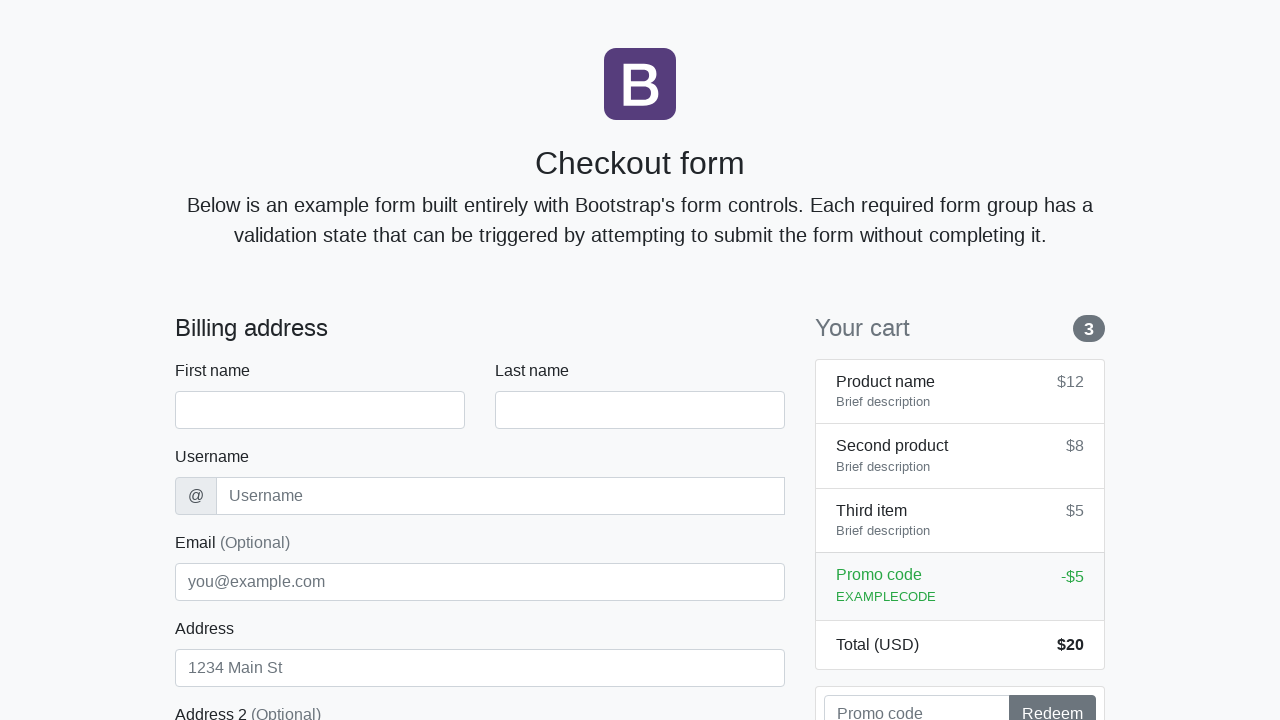